Tests dropdown selection functionality by selecting options using three different methods: by visible text, by value, and by index.

Starting URL: https://rahulshettyacademy.com/AutomationPractice/

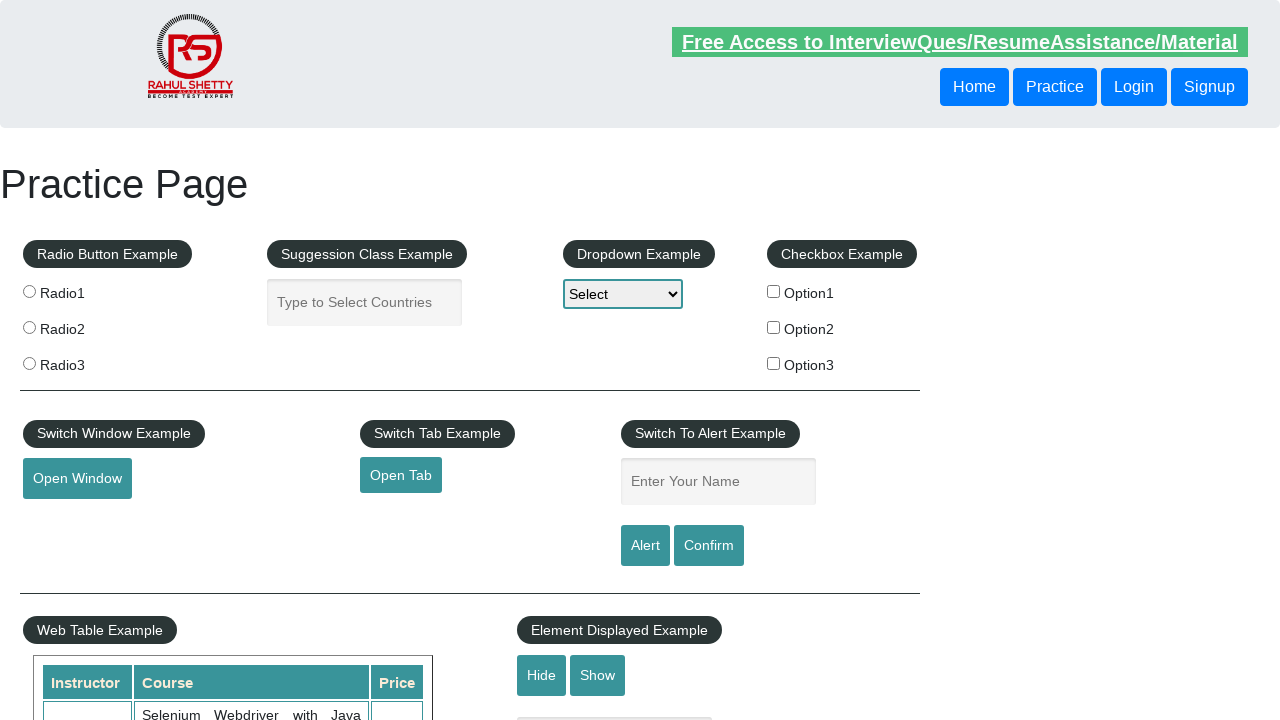

Selected 'Option1' from dropdown by visible text on select#dropdown-class-example
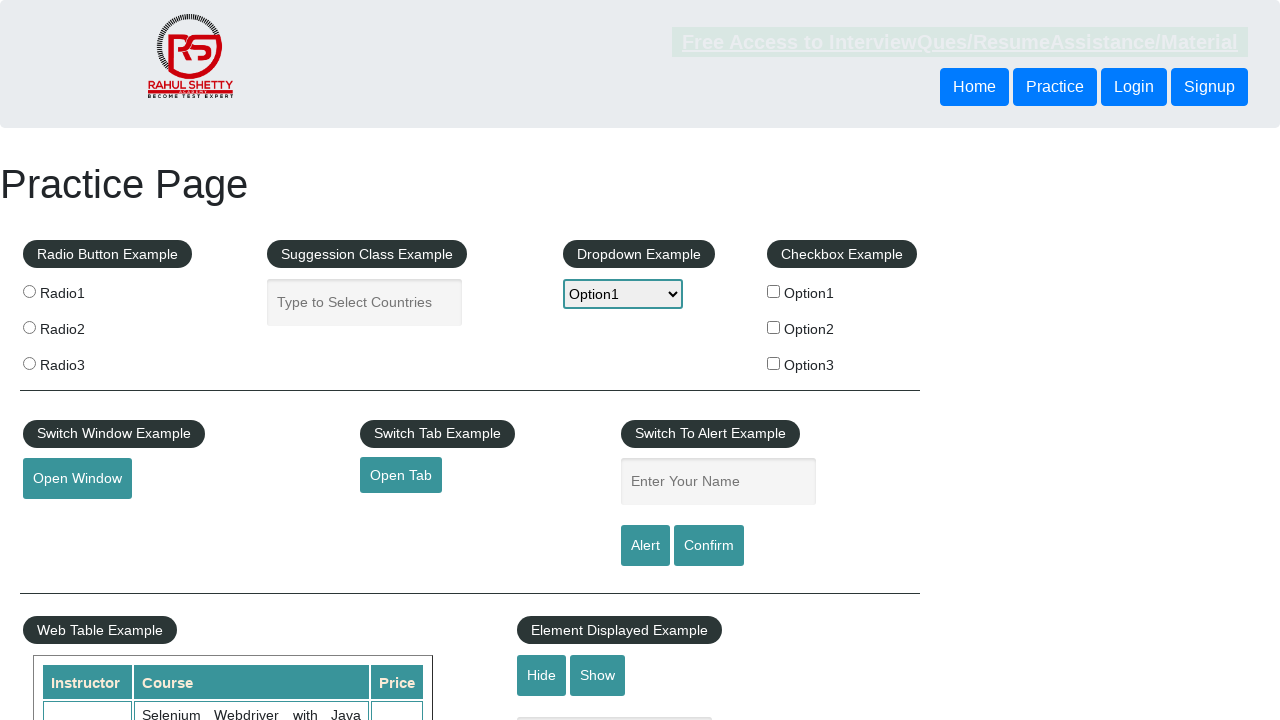

Waited 1 second between dropdown selections
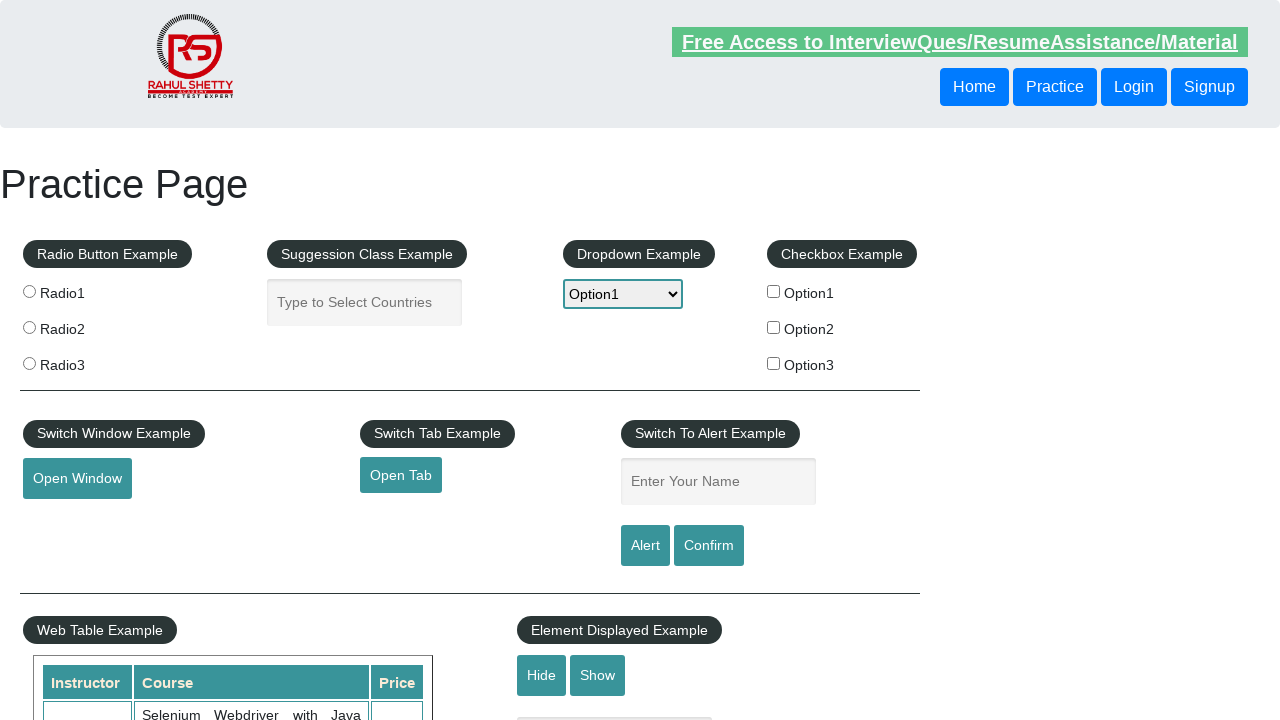

Selected 'option3' from dropdown by value on select#dropdown-class-example
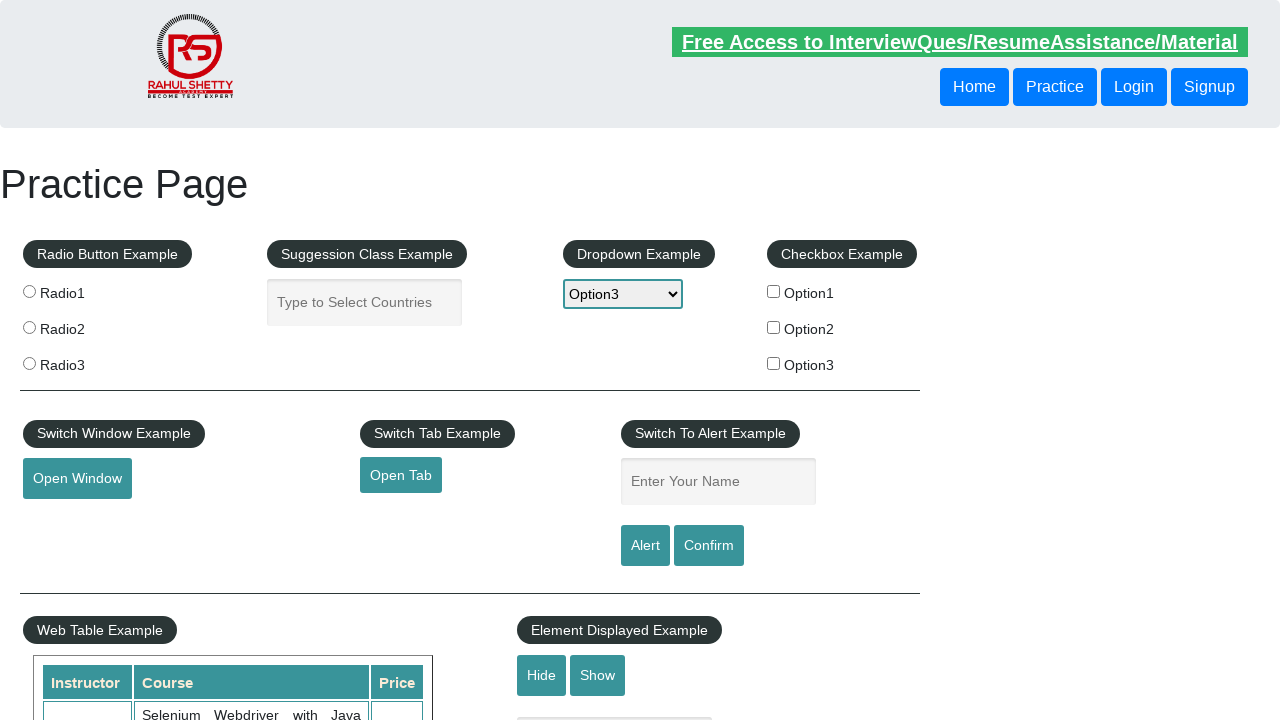

Waited 1 second between dropdown selections
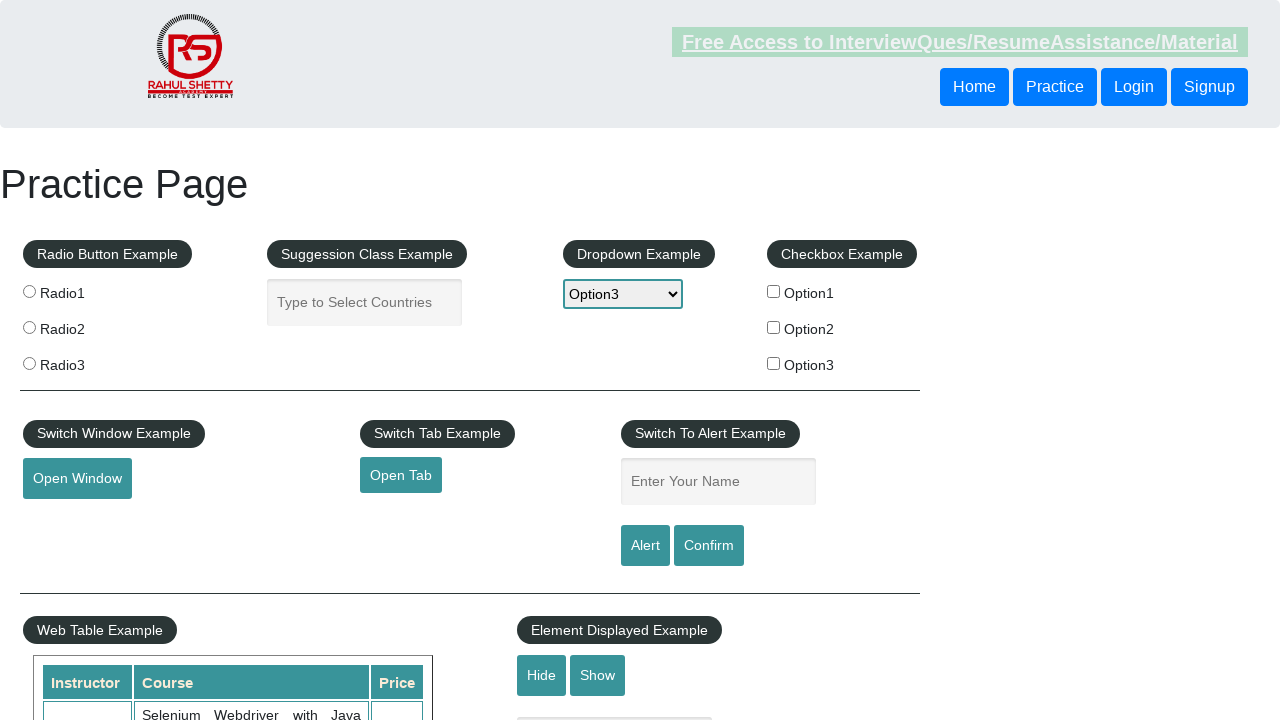

Selected dropdown option at index 2 (third option) on select#dropdown-class-example
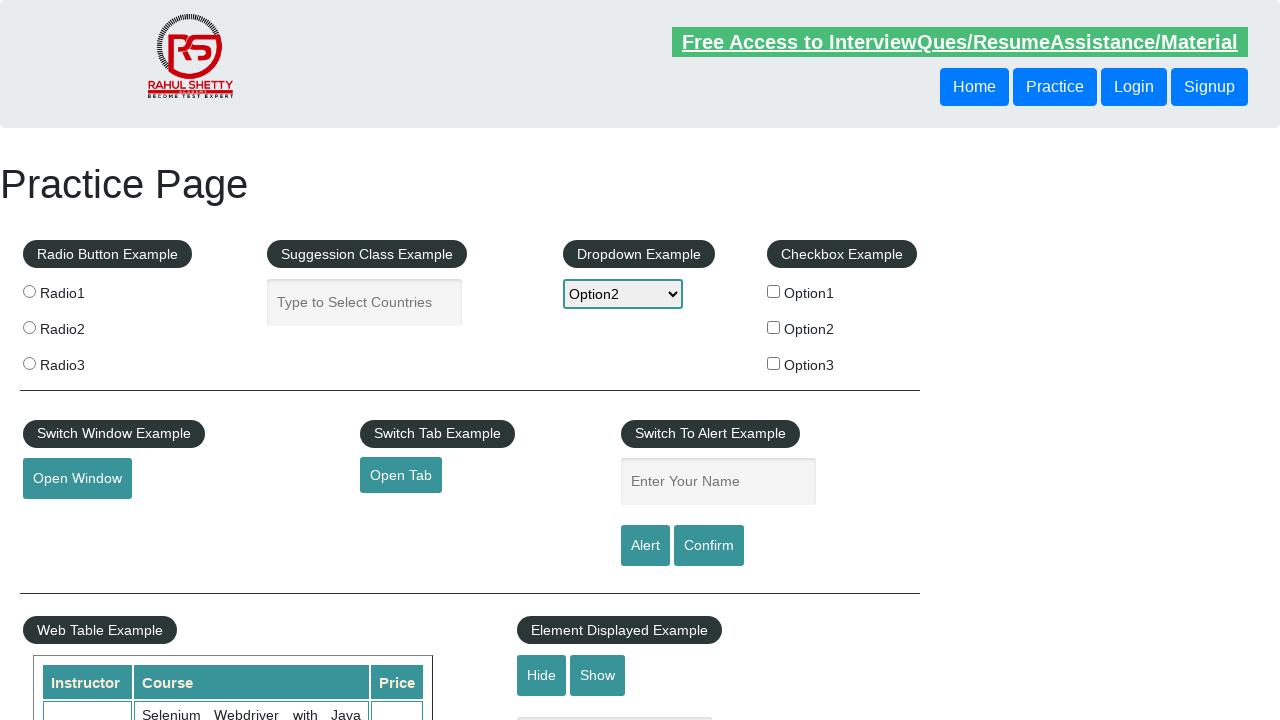

Waited 1 second to observe final dropdown selection
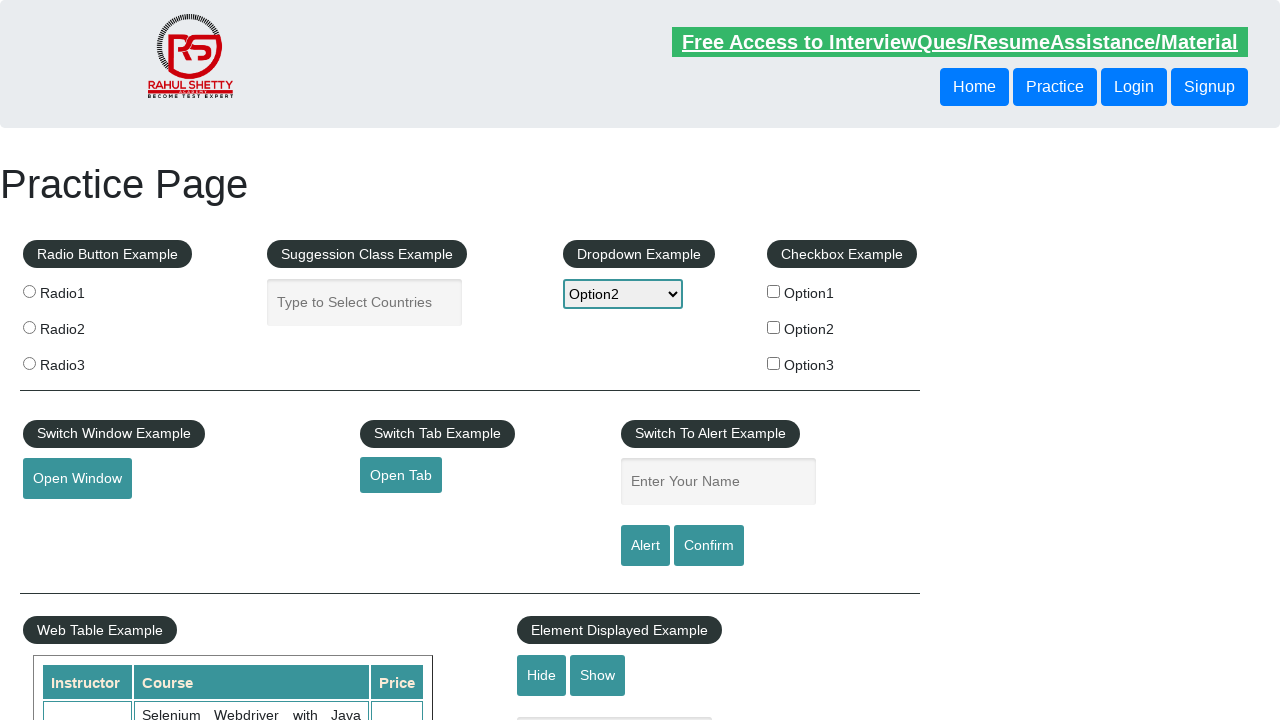

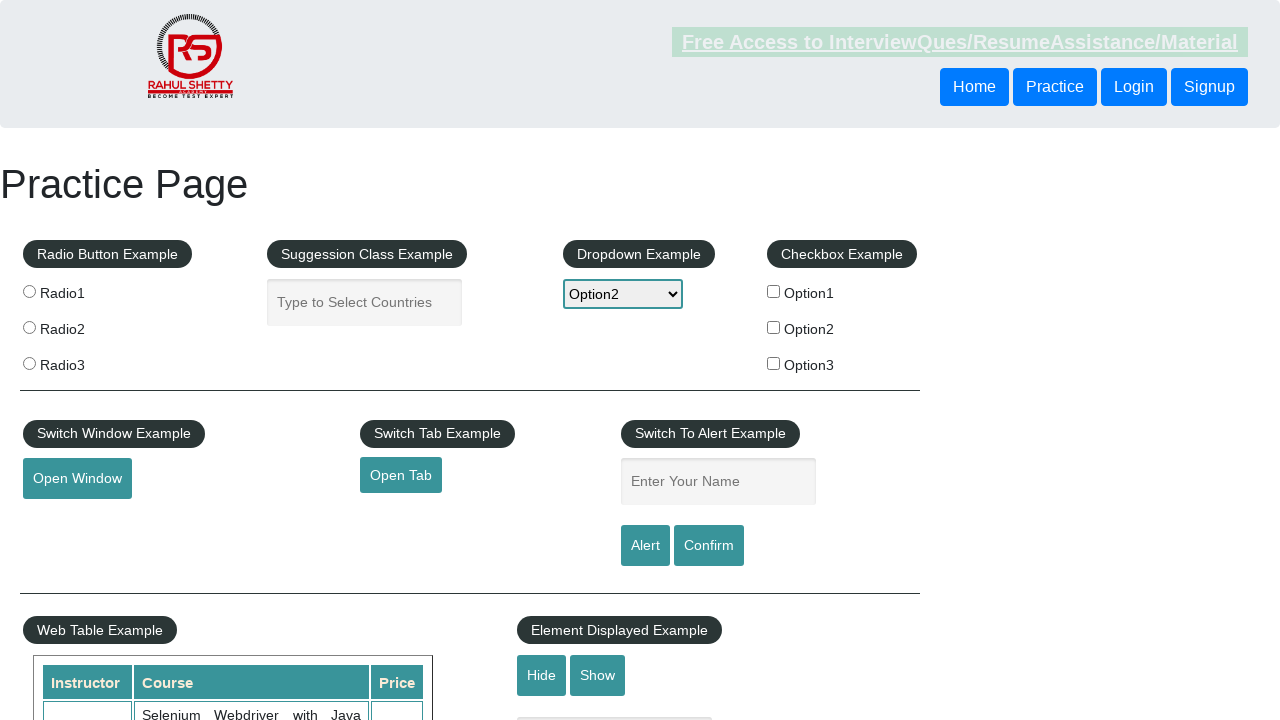